Navigates to cart and attempts to place an order without products

Starting URL: https://www.demoblaze.com/

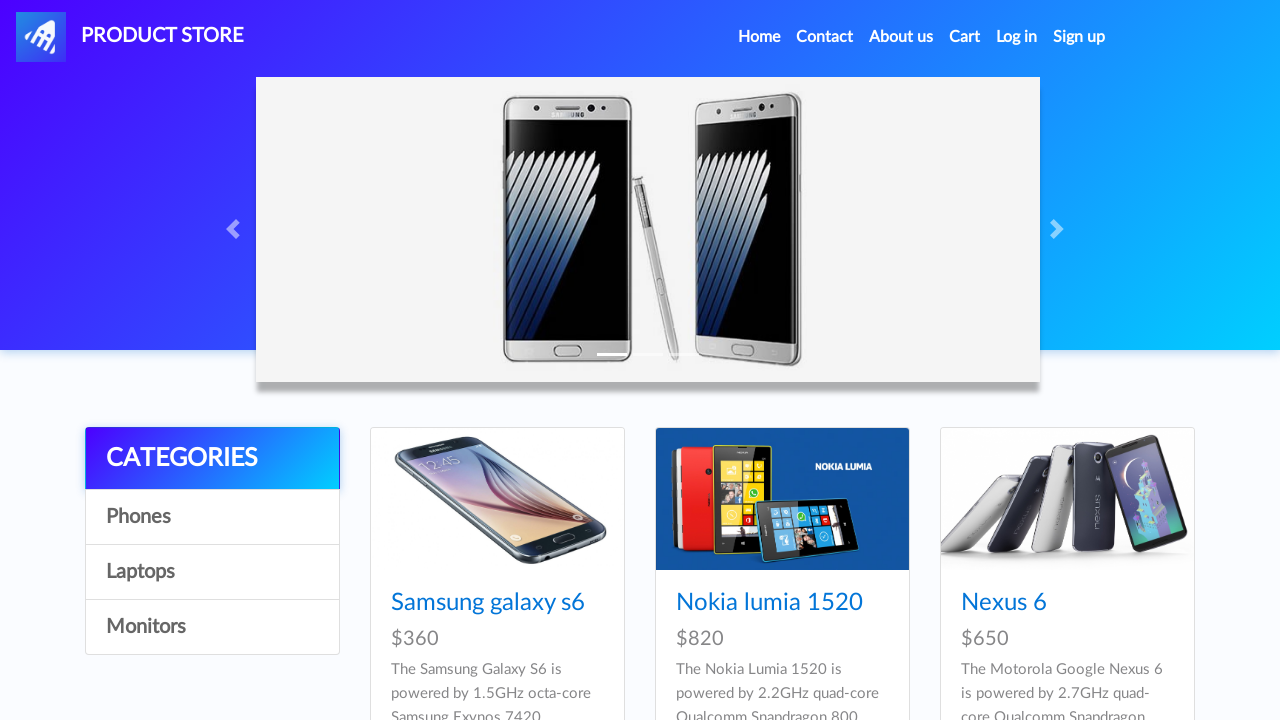

Clicked cart button to navigate to shopping cart at (965, 37) on #cartur
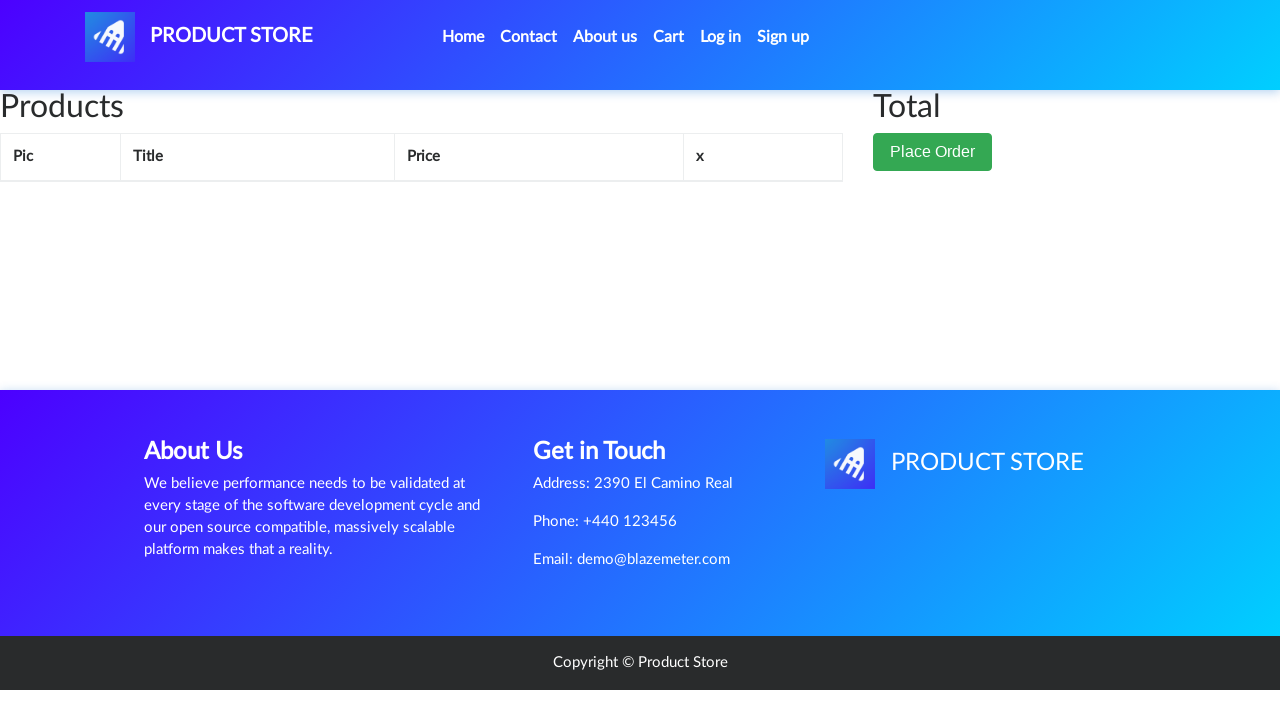

Place Order button loaded and is visible
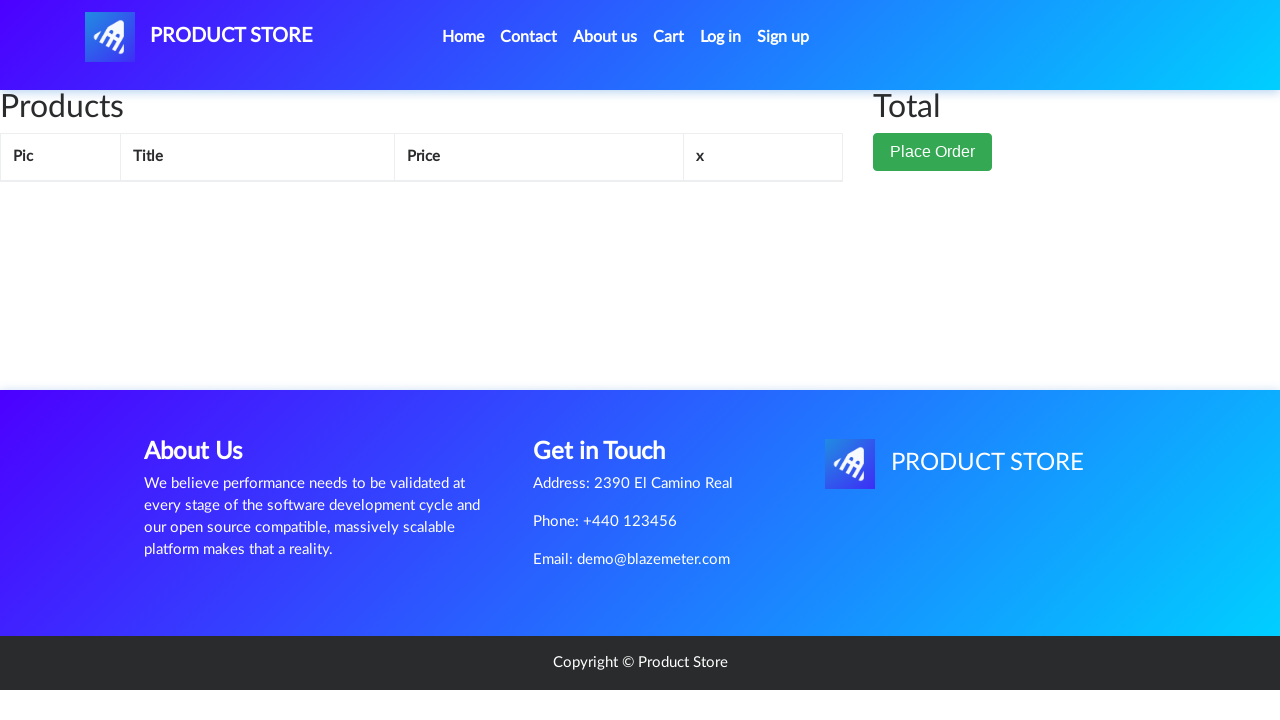

Clicked Place Order button without any products in cart at (933, 152) on button.btn-success
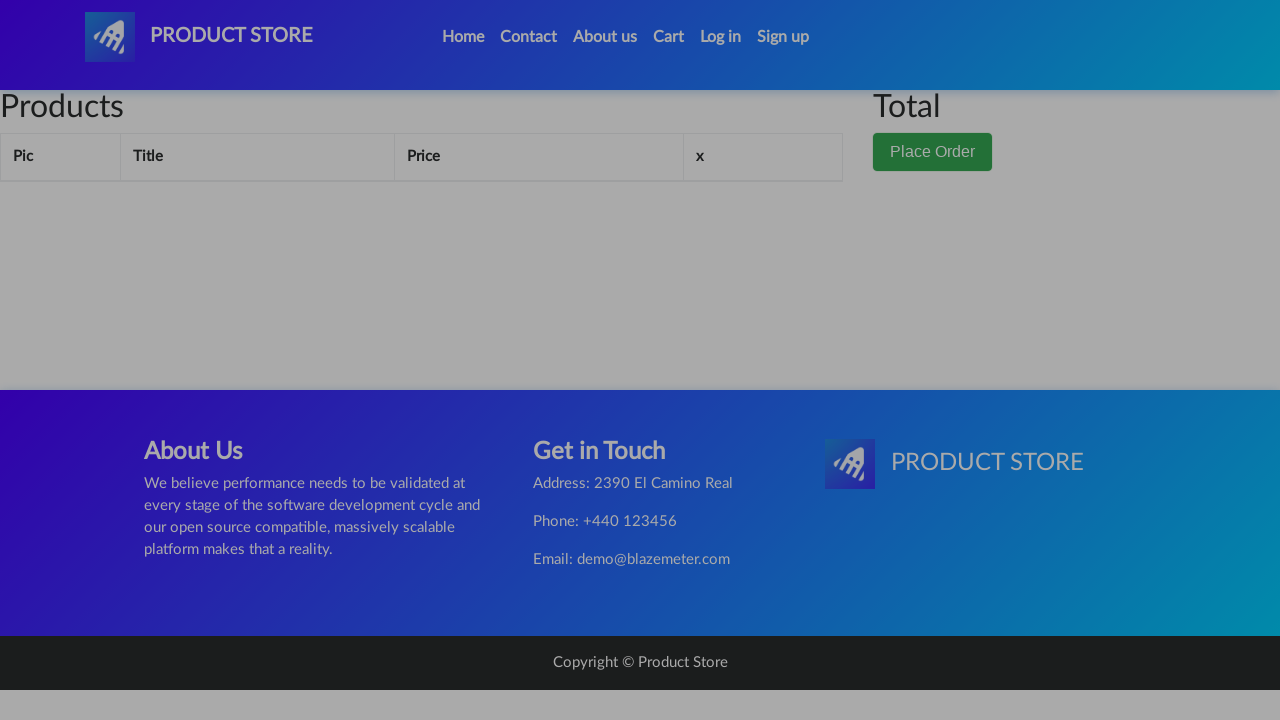

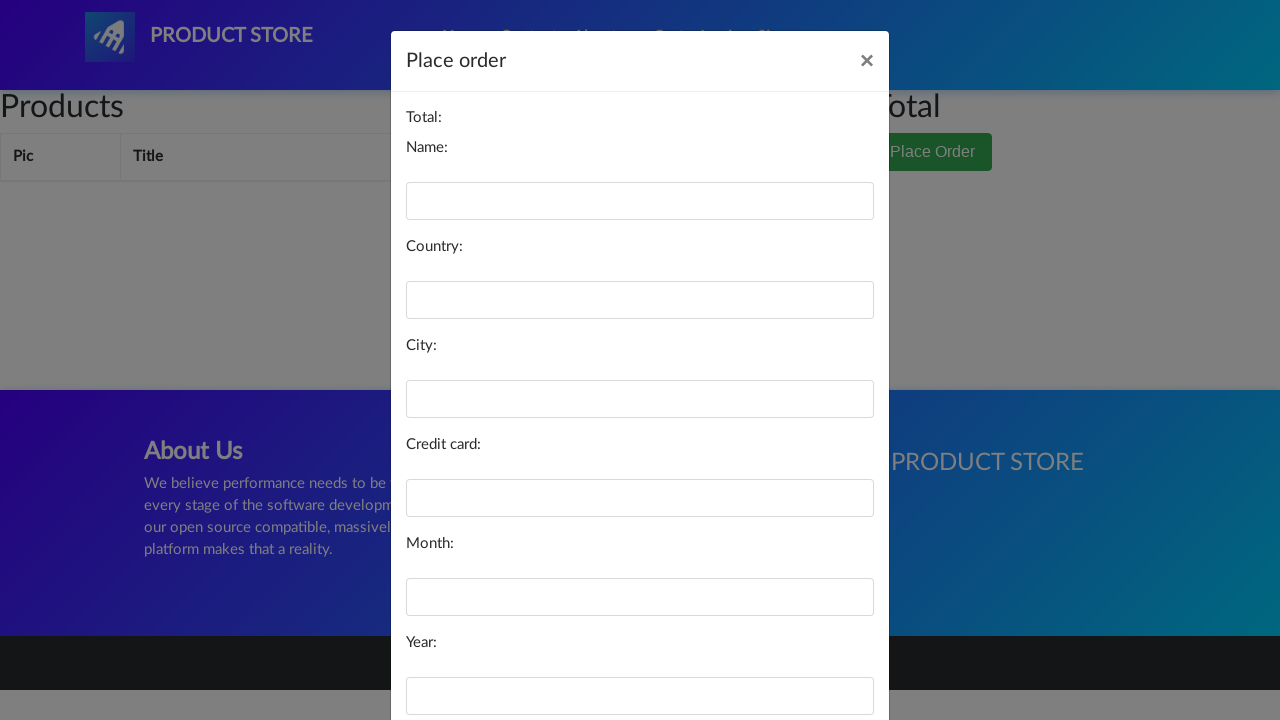